Verifies the login page elements by checking the "Remember me" label text, "Forgot password" link text, and the href attribute value of the forgot password link.

Starting URL: https://login1.nextbasecrm.com/

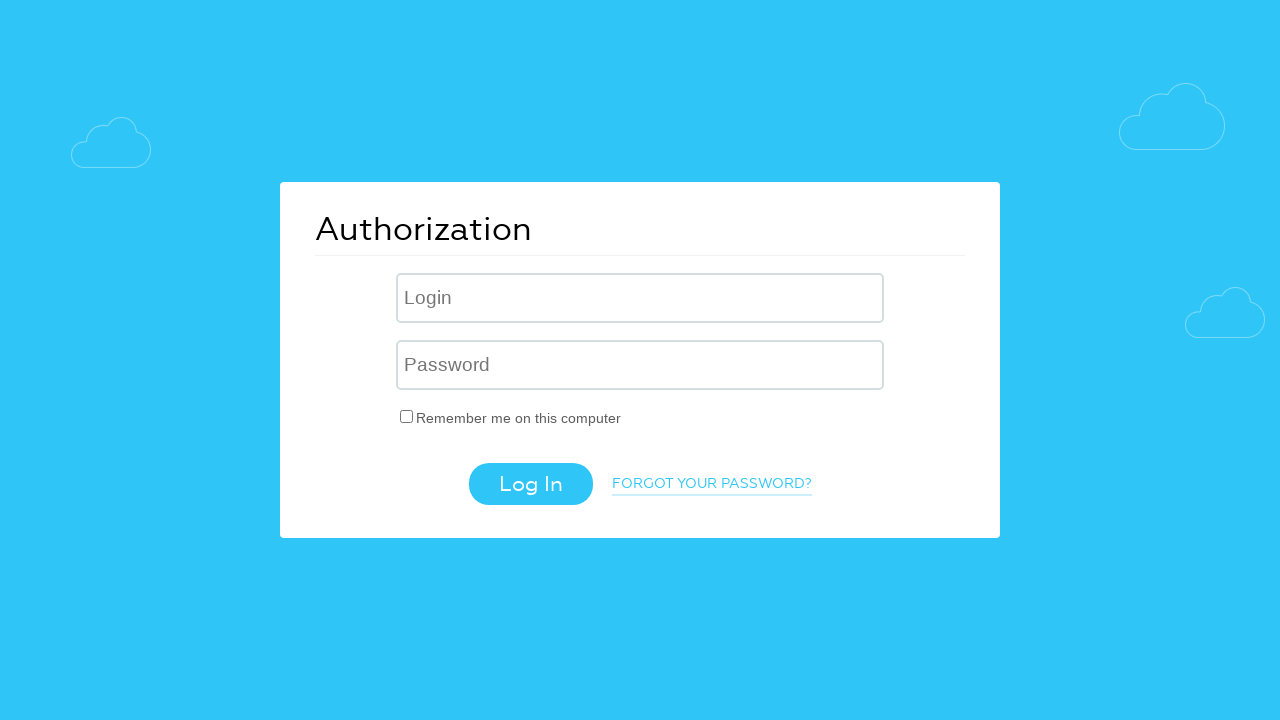

Waited for 'Remember me' label to load
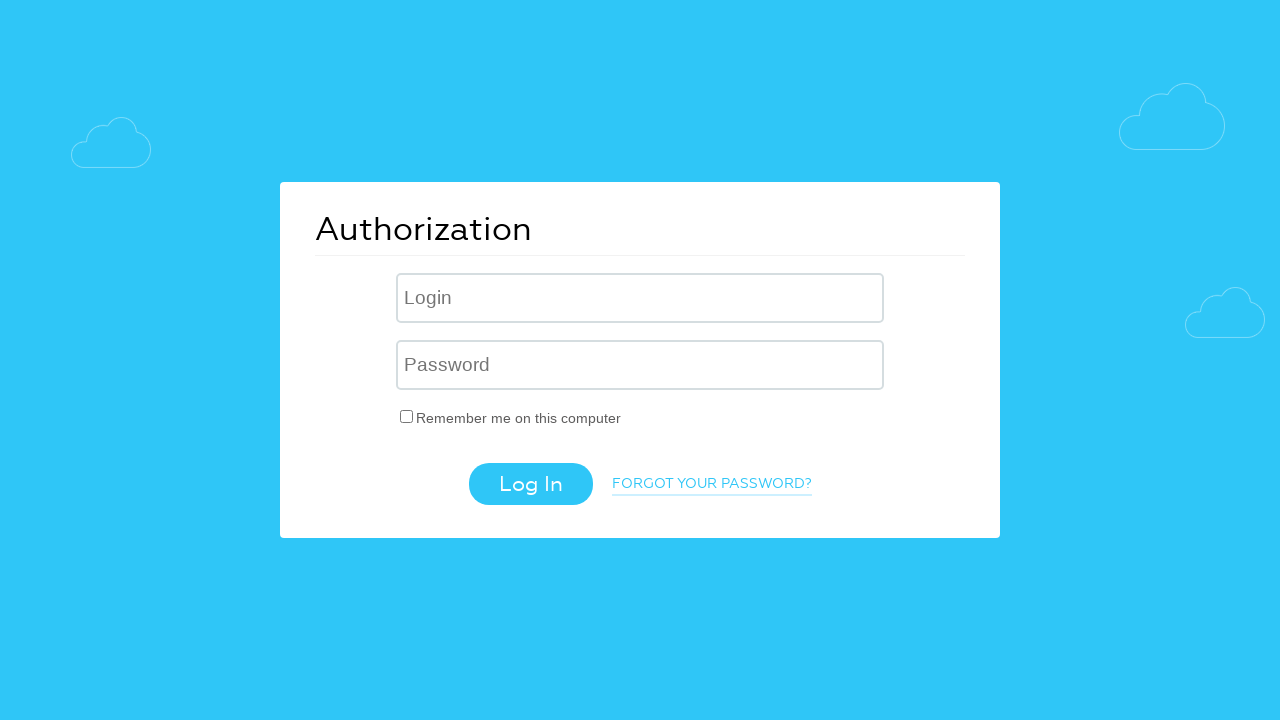

Retrieved text content from 'Remember me' label
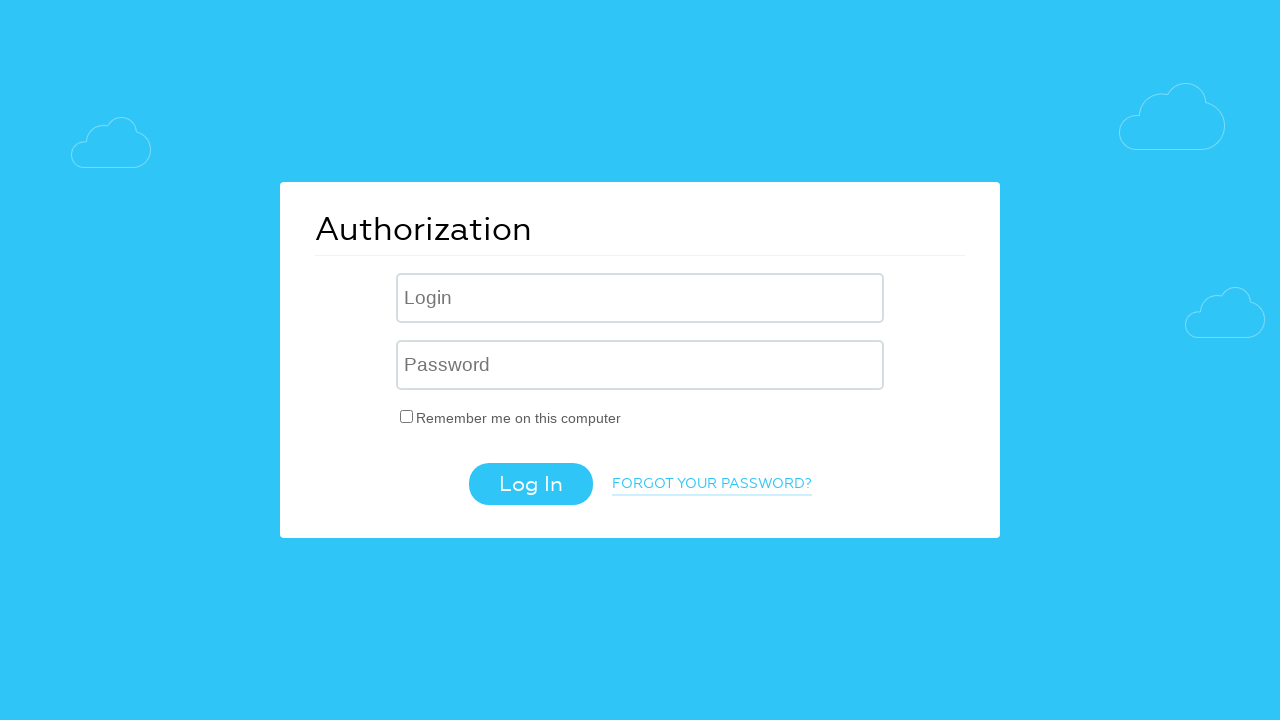

Verified 'Remember me' label text matches expected value
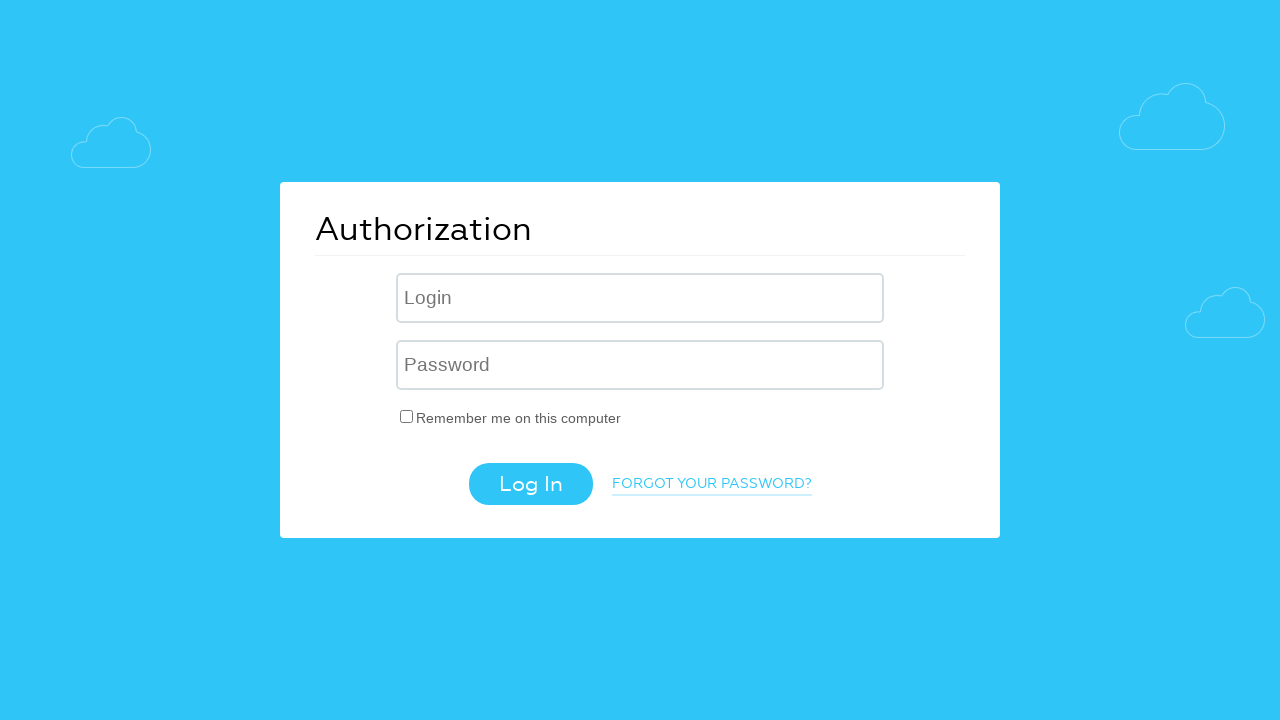

Retrieved text content from 'Forgot password' link
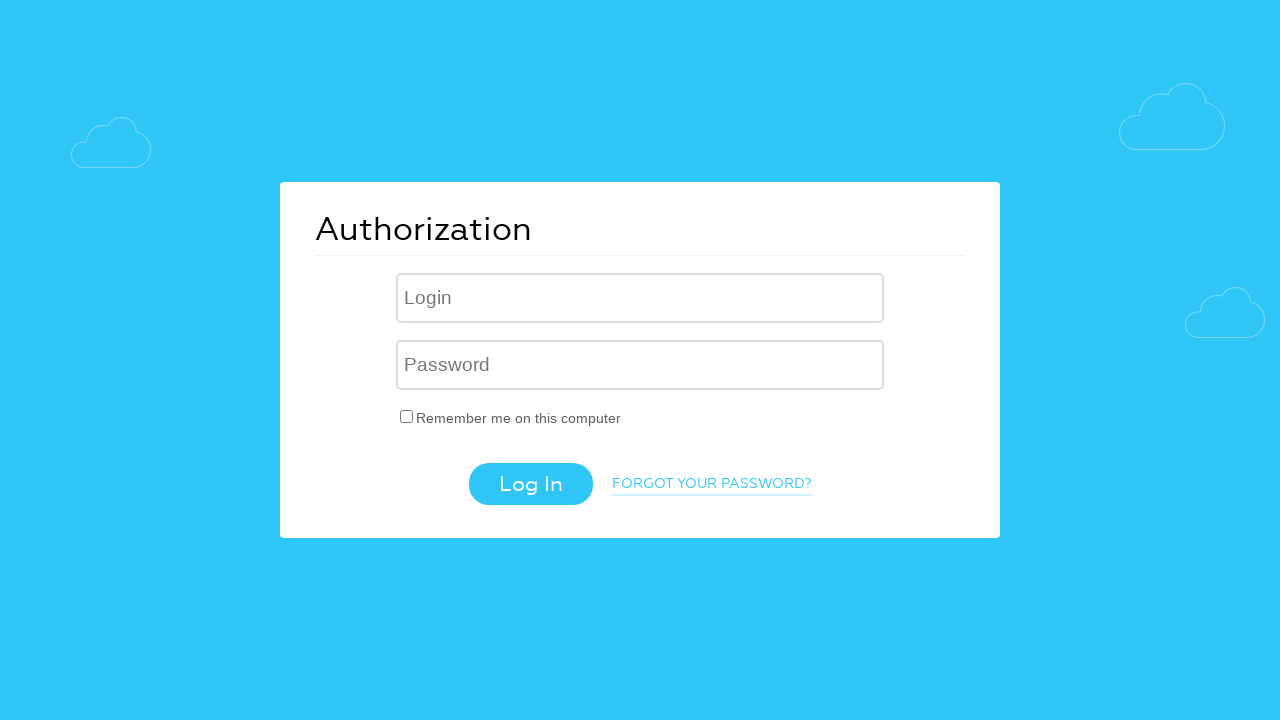

Verified 'Forgot password' link text matches expected value
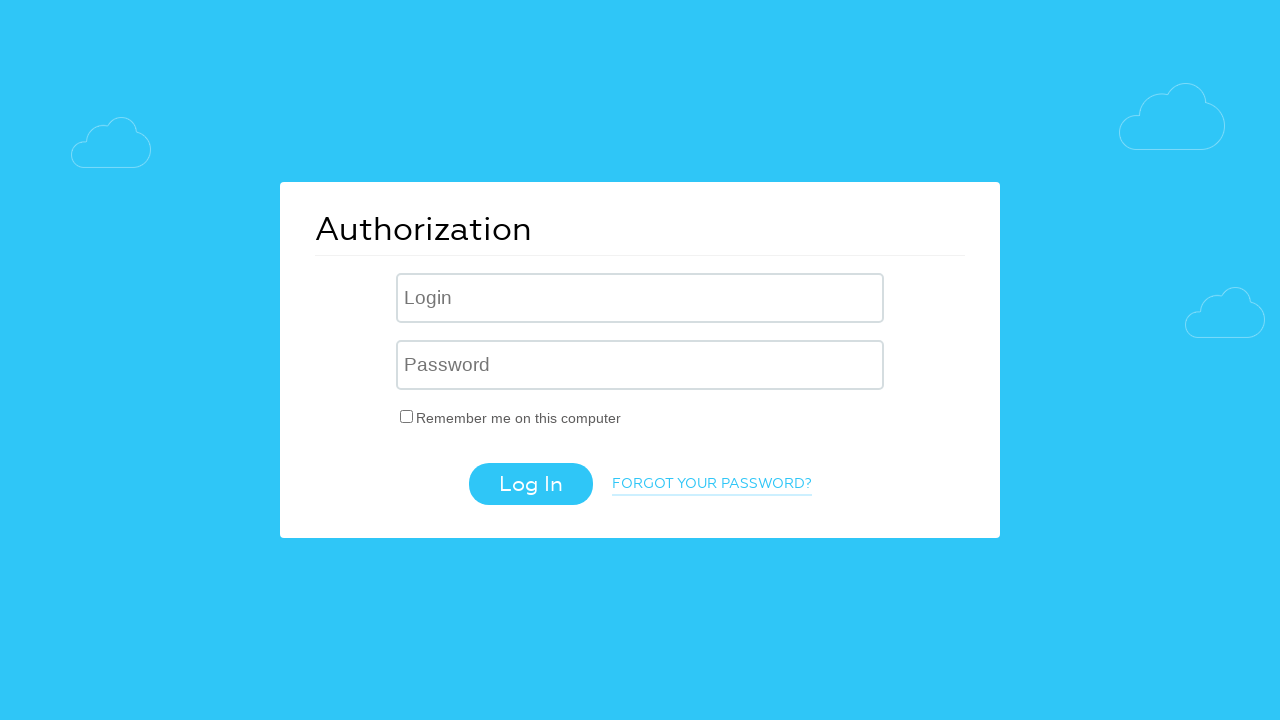

Retrieved href attribute from 'Forgot password' link
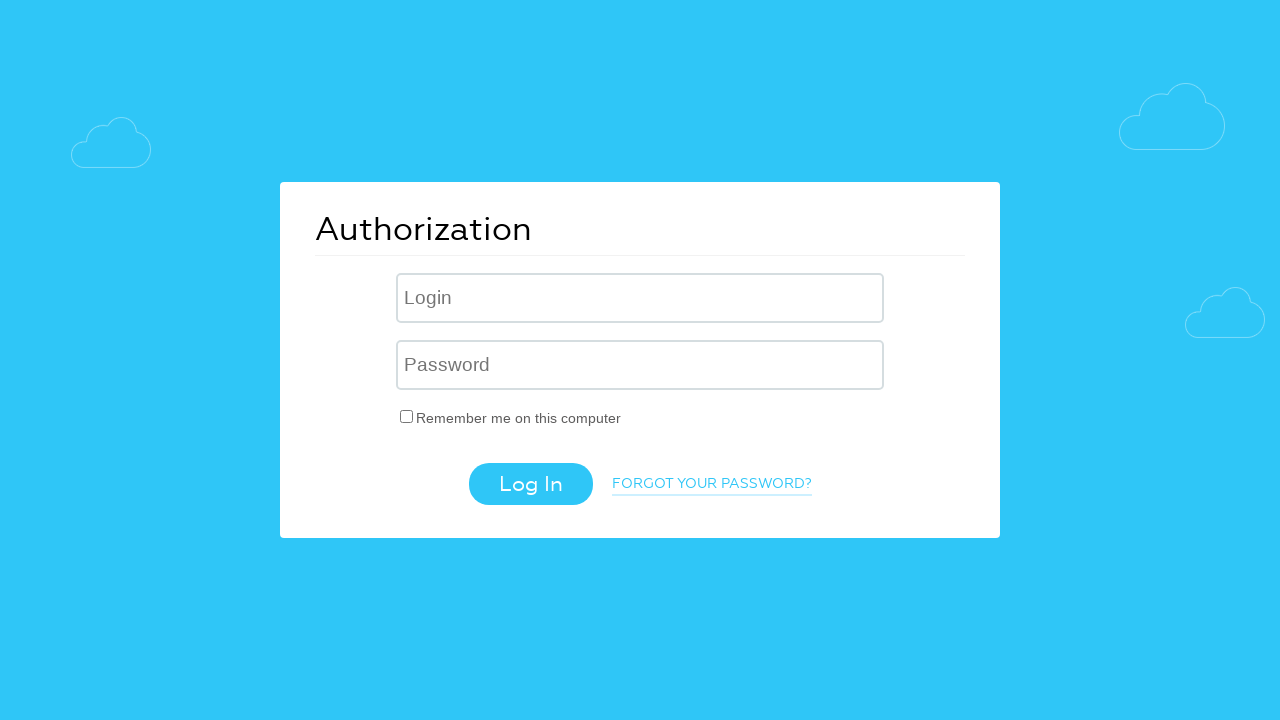

Verified href attribute contains 'forgot_password=yes'
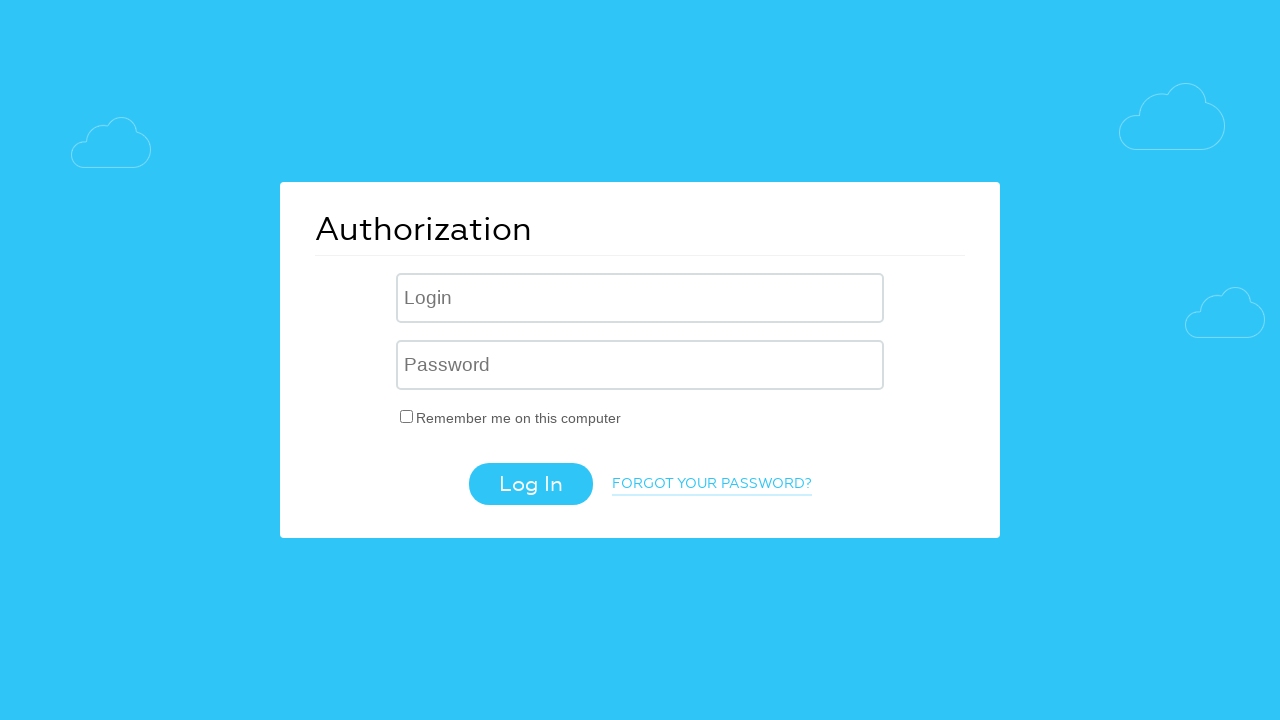

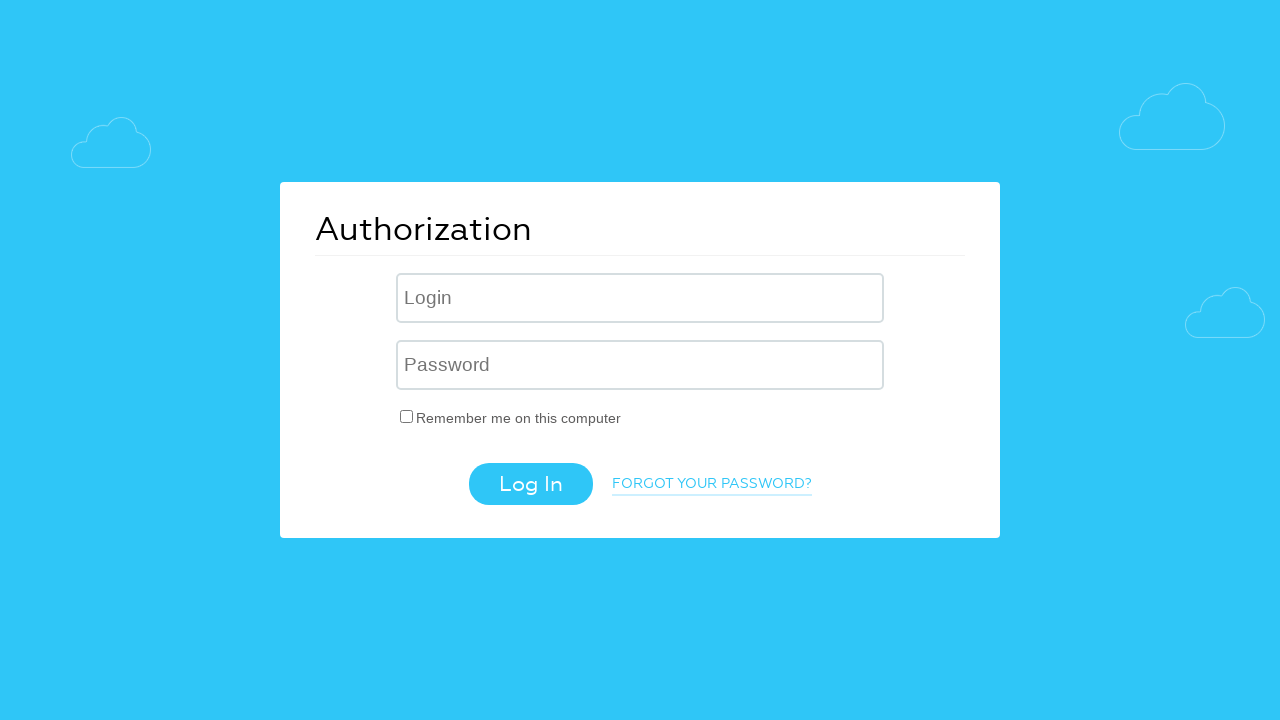